Tests highlighting an element on a large page by locating a specific element by ID and visually highlighting it with a red dashed border using JavaScript execution.

Starting URL: http://the-internet.herokuapp.com/large

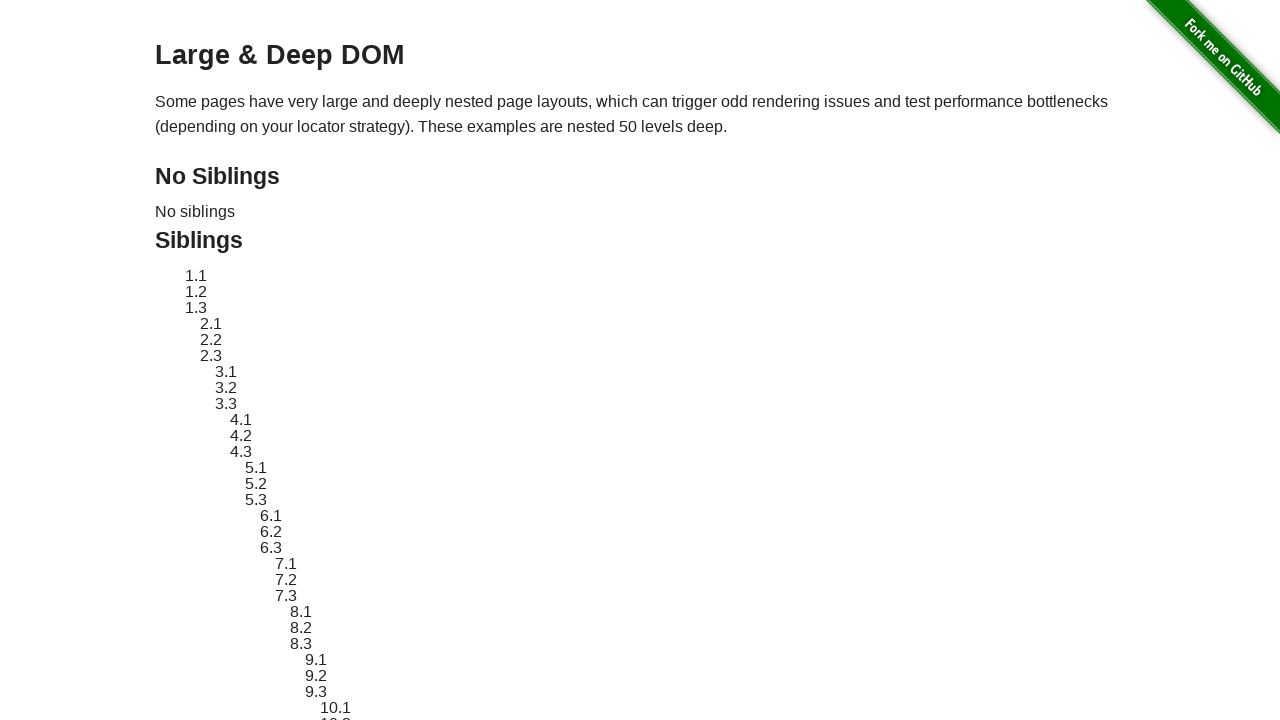

Located and waited for element with ID 'sibling-2.3' to be ready
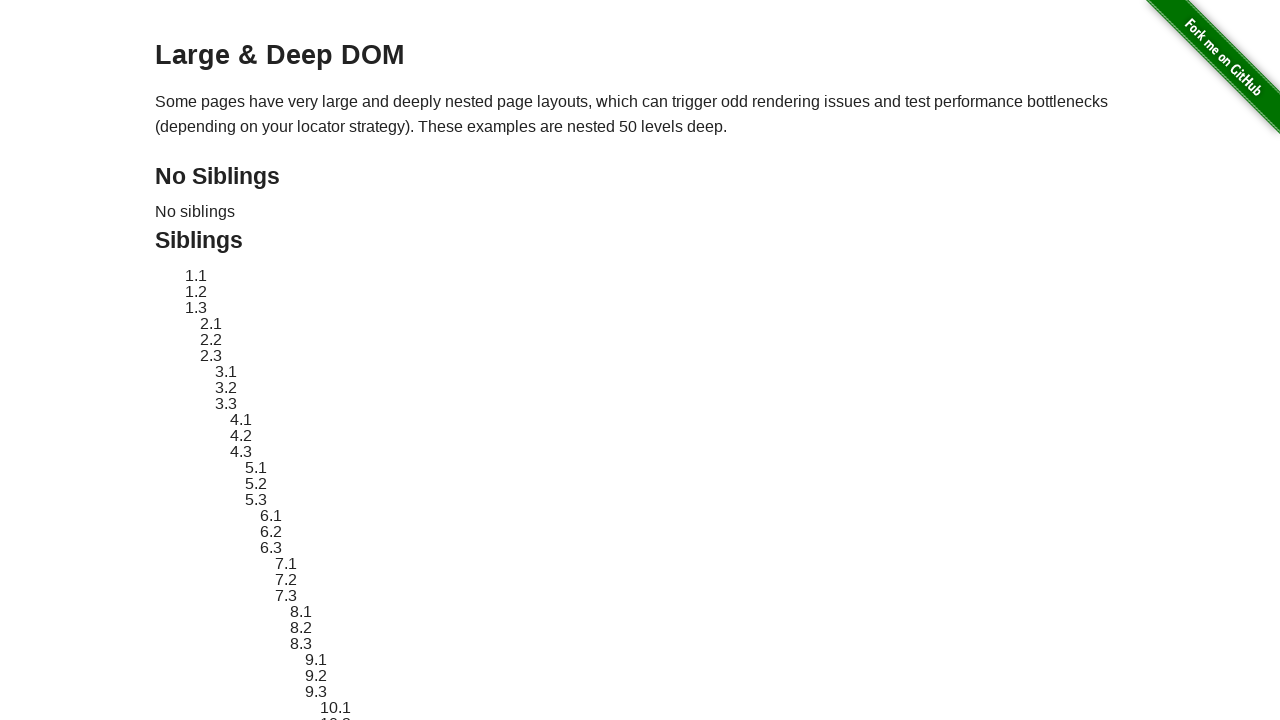

Applied red dashed border styling to the element using JavaScript
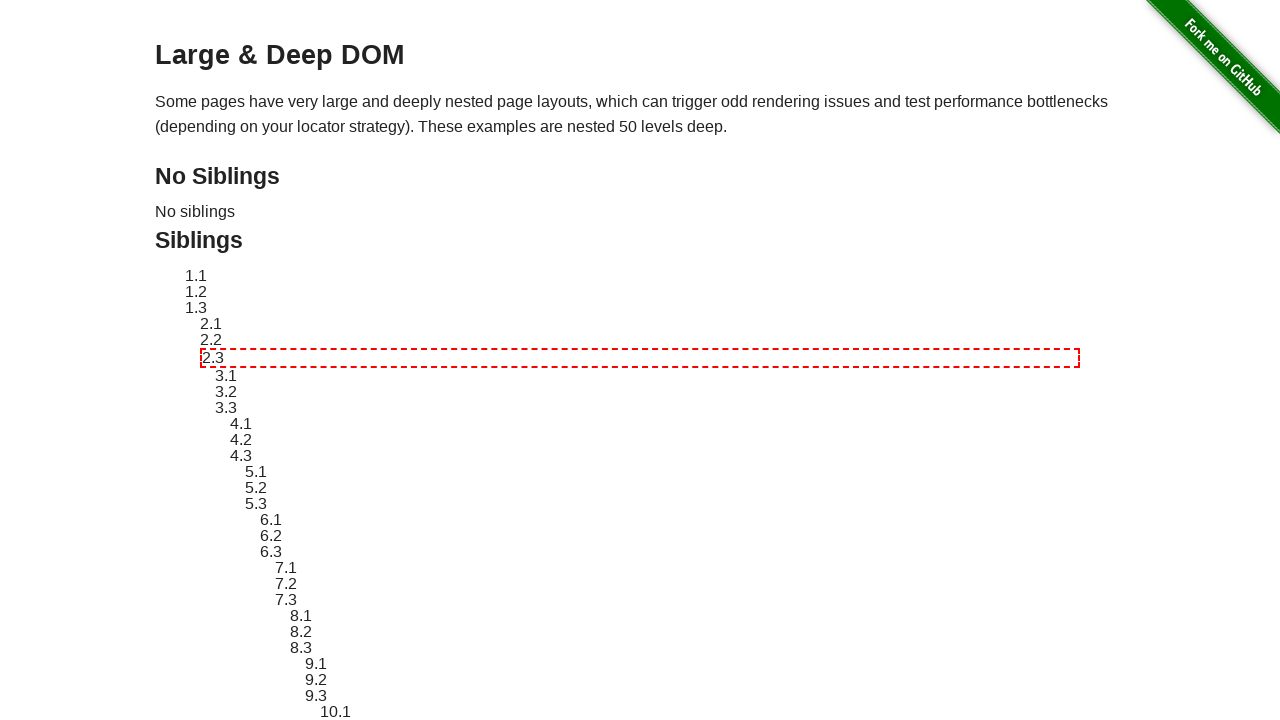

Waited 3 seconds to observe the highlight effect
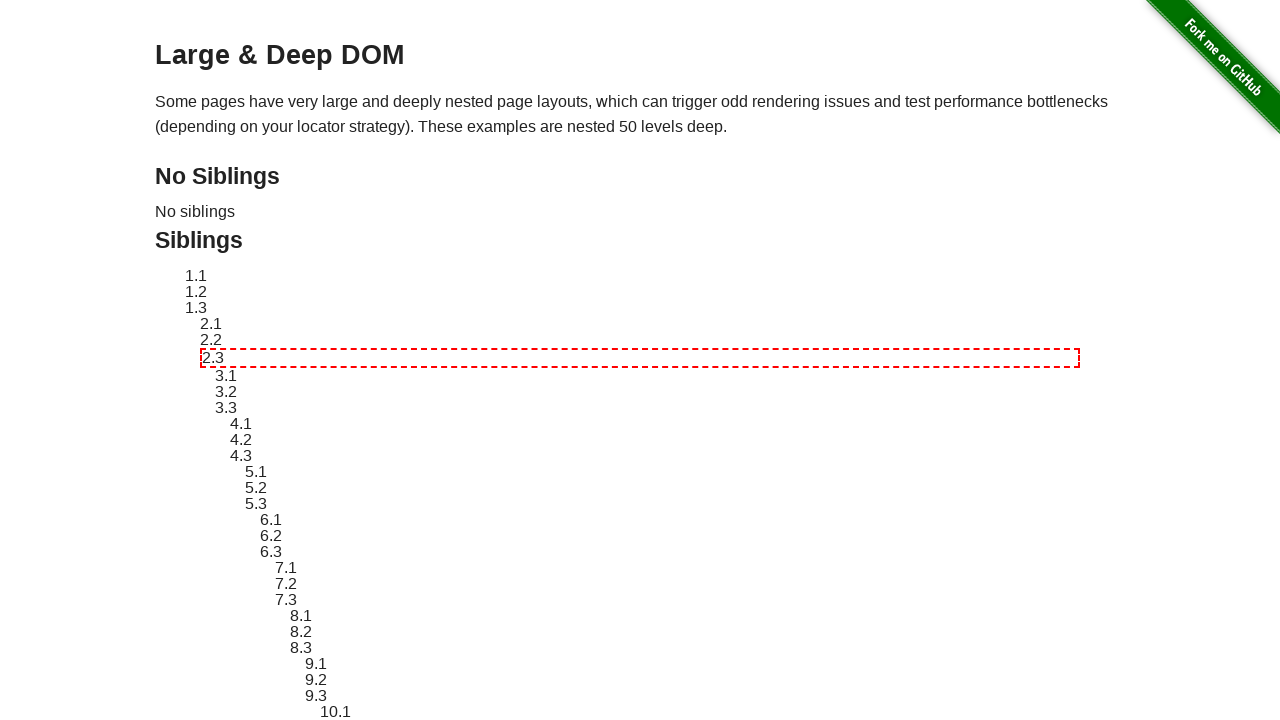

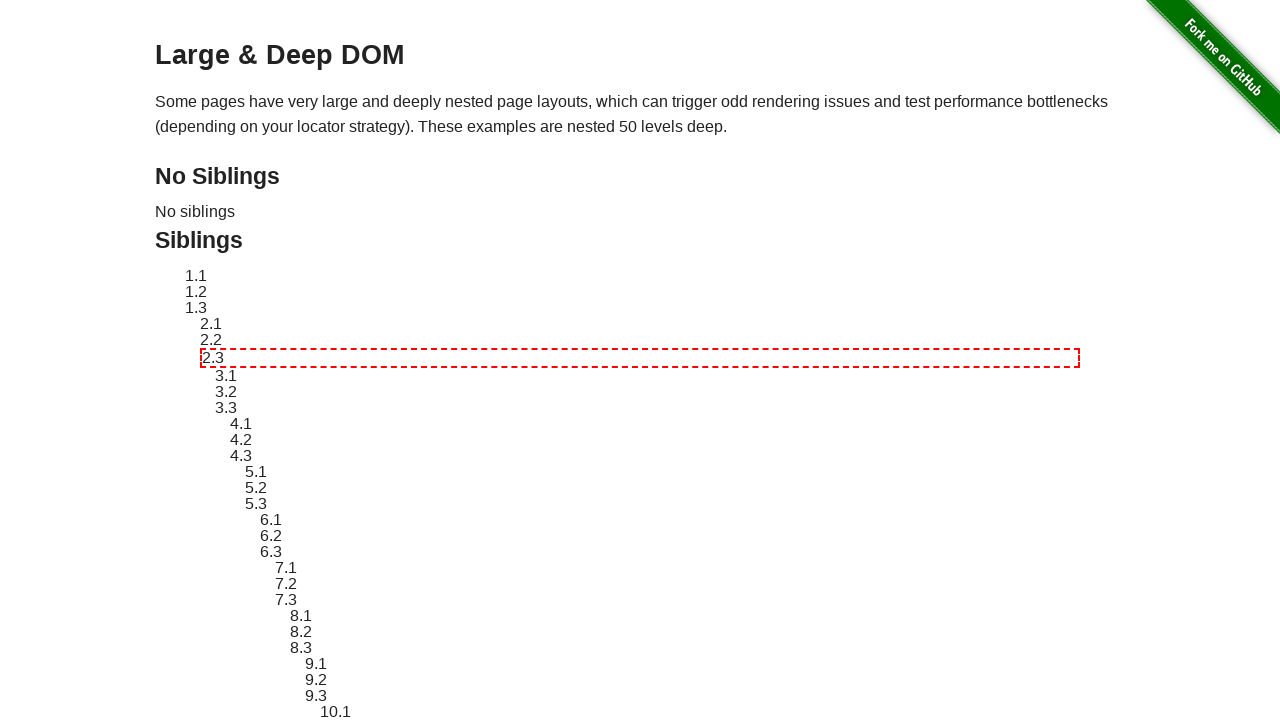